Waits for a house price to drop to $100, clicks the Book button, solves a mathematical problem, and submits the answer

Starting URL: http://suninjuly.github.io/explicit_wait2.html

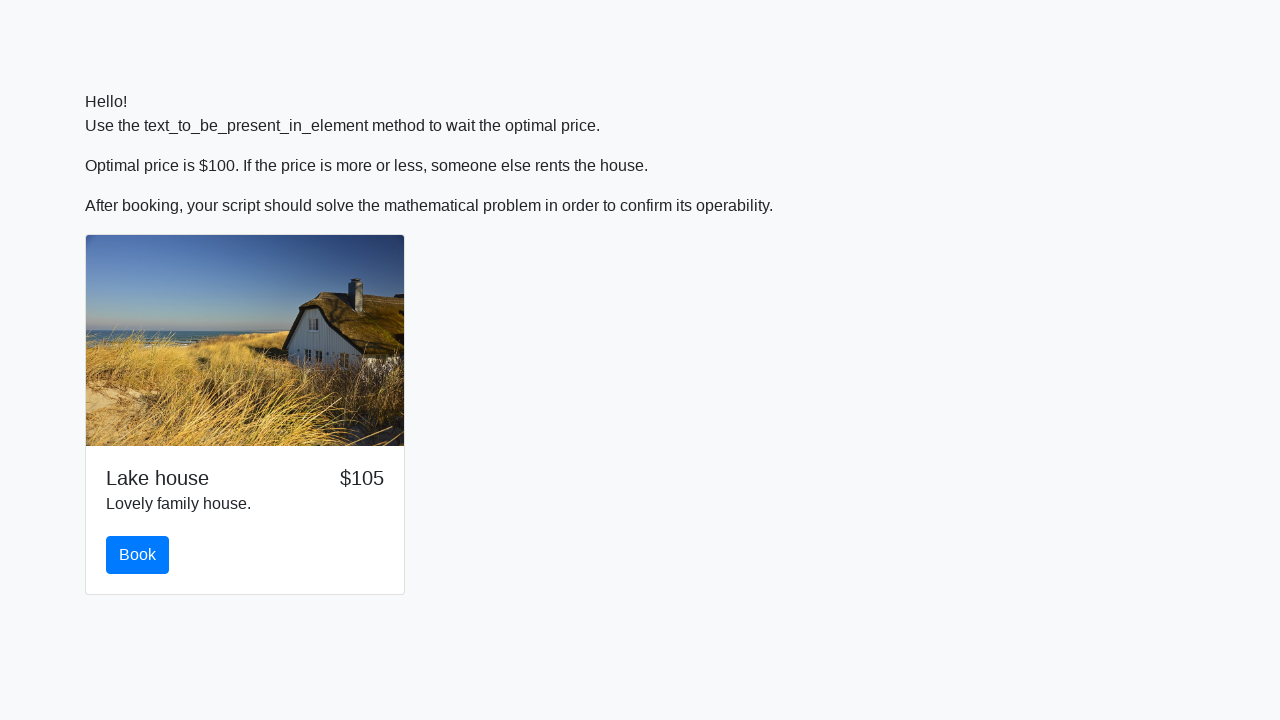

Waited for house price to drop to $100
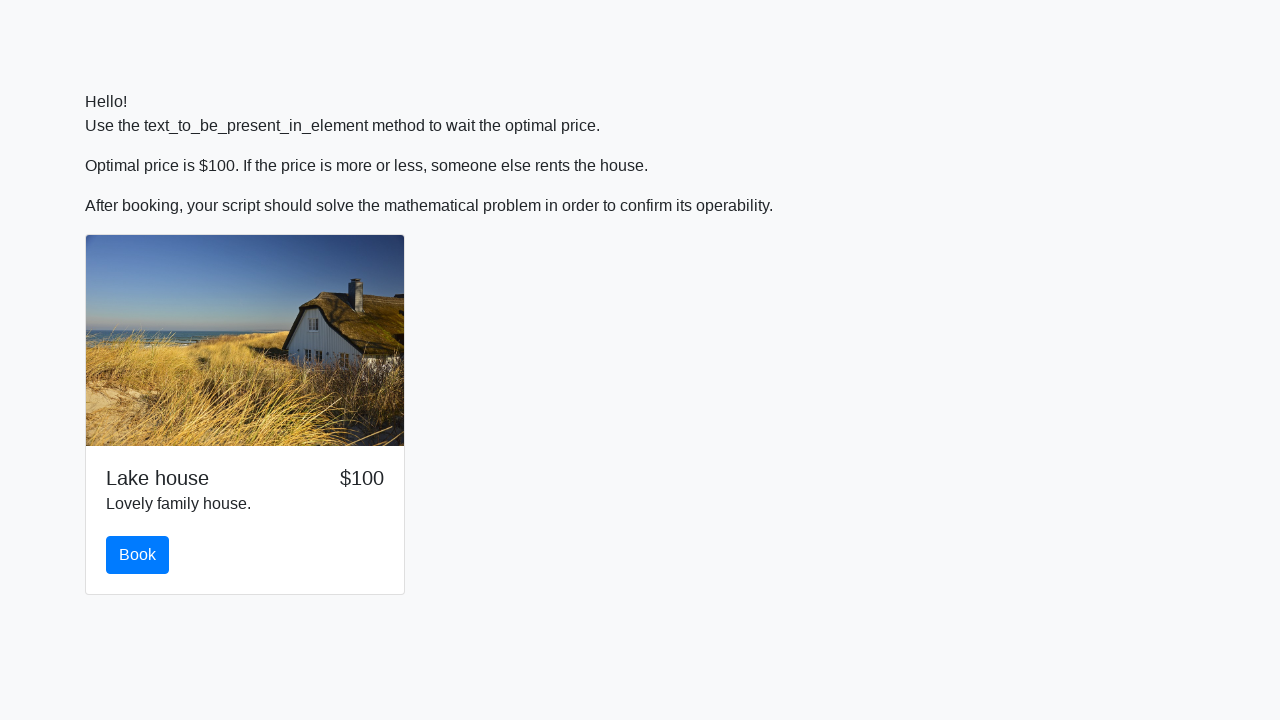

Clicked the Book button at (138, 555) on #book
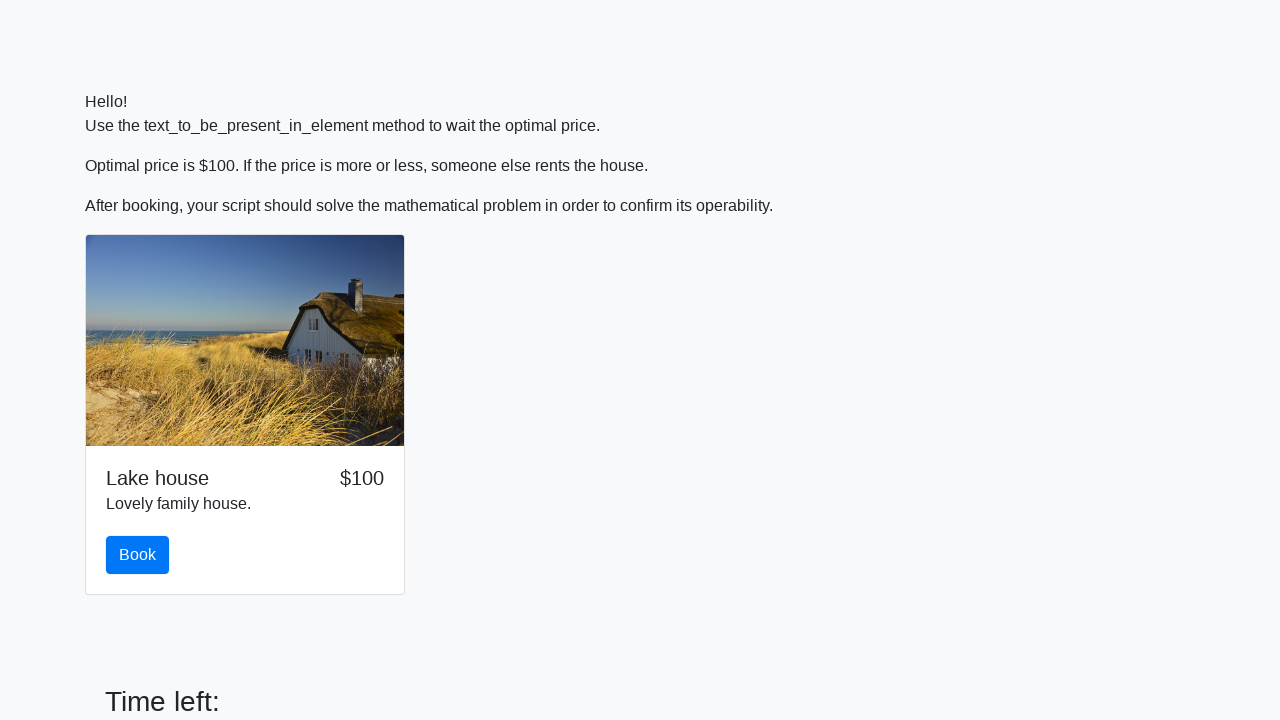

Retrieved math problem value: 846
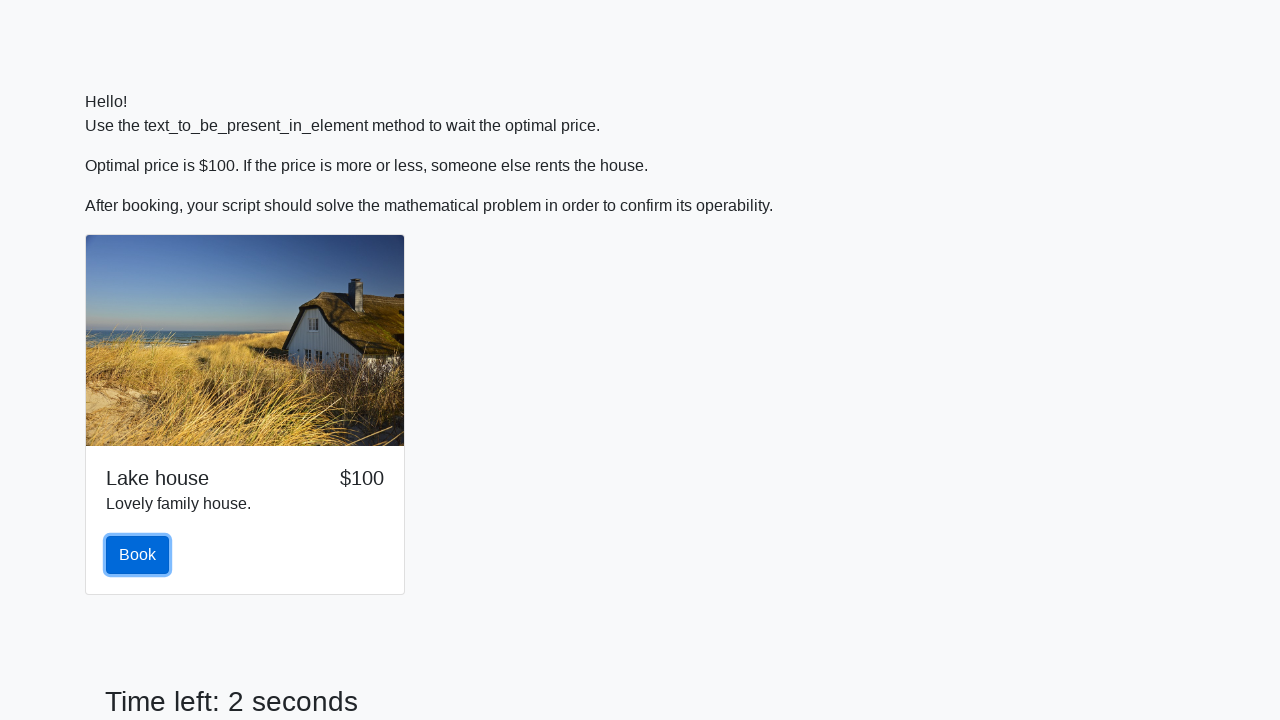

Calculated the answer: 2.2497792468903905
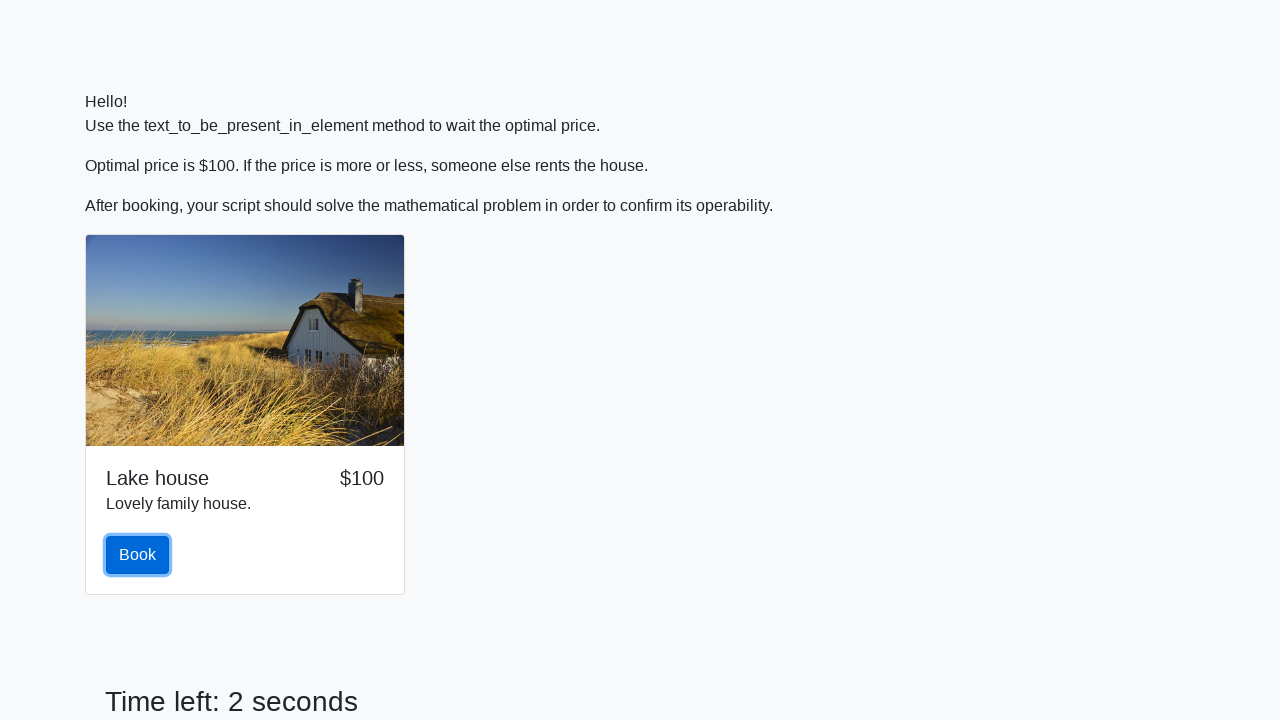

Filled answer field with calculated value on #answer
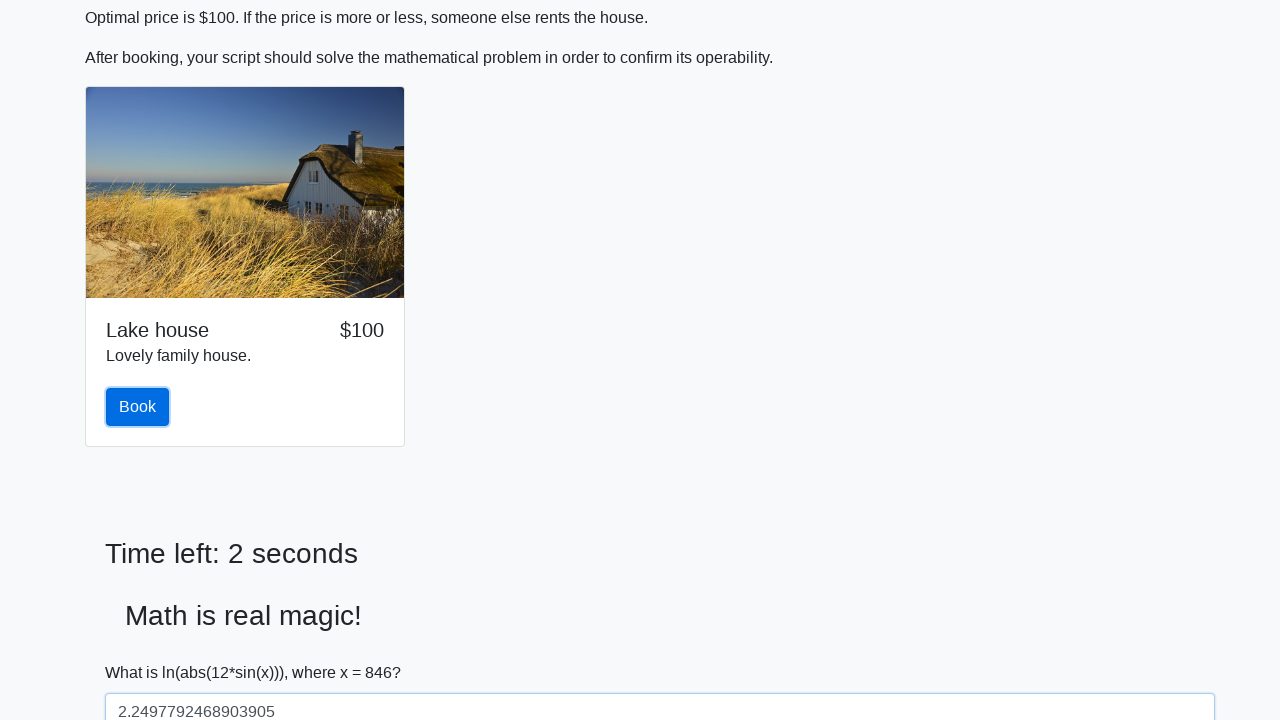

Submitted the form at (143, 651) on button[type='submit']
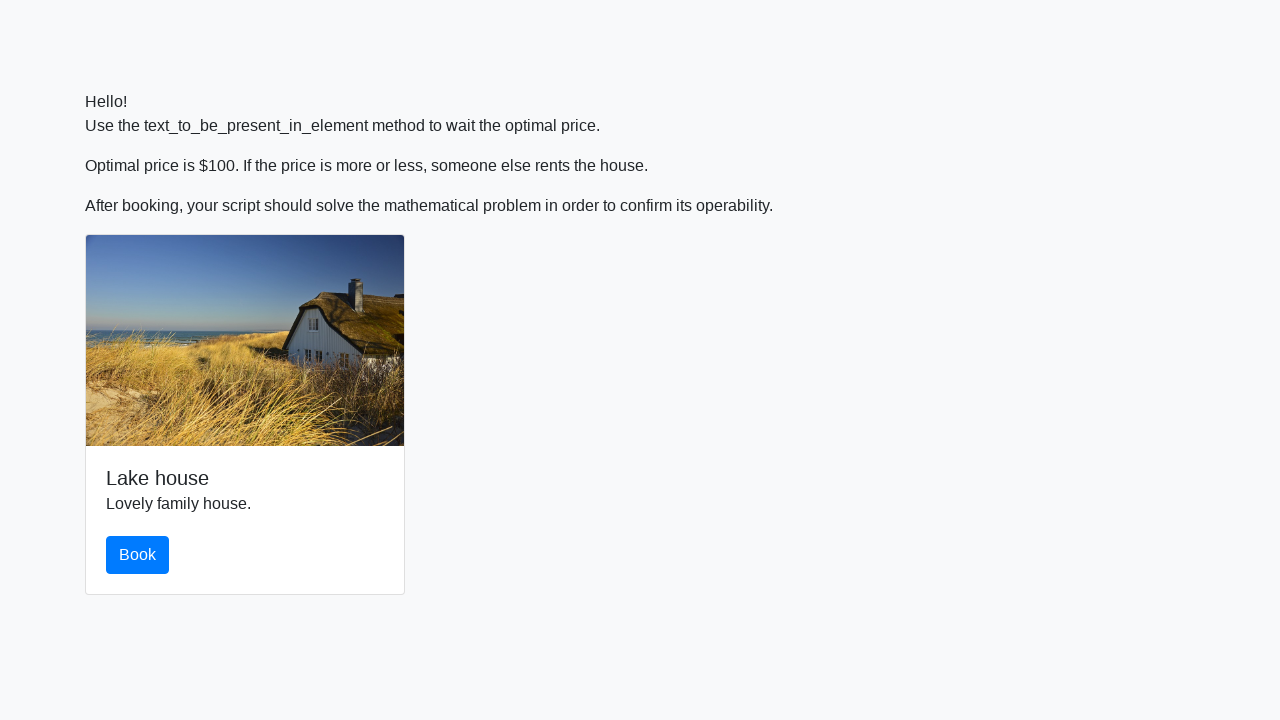

Waited 2 seconds to see the result
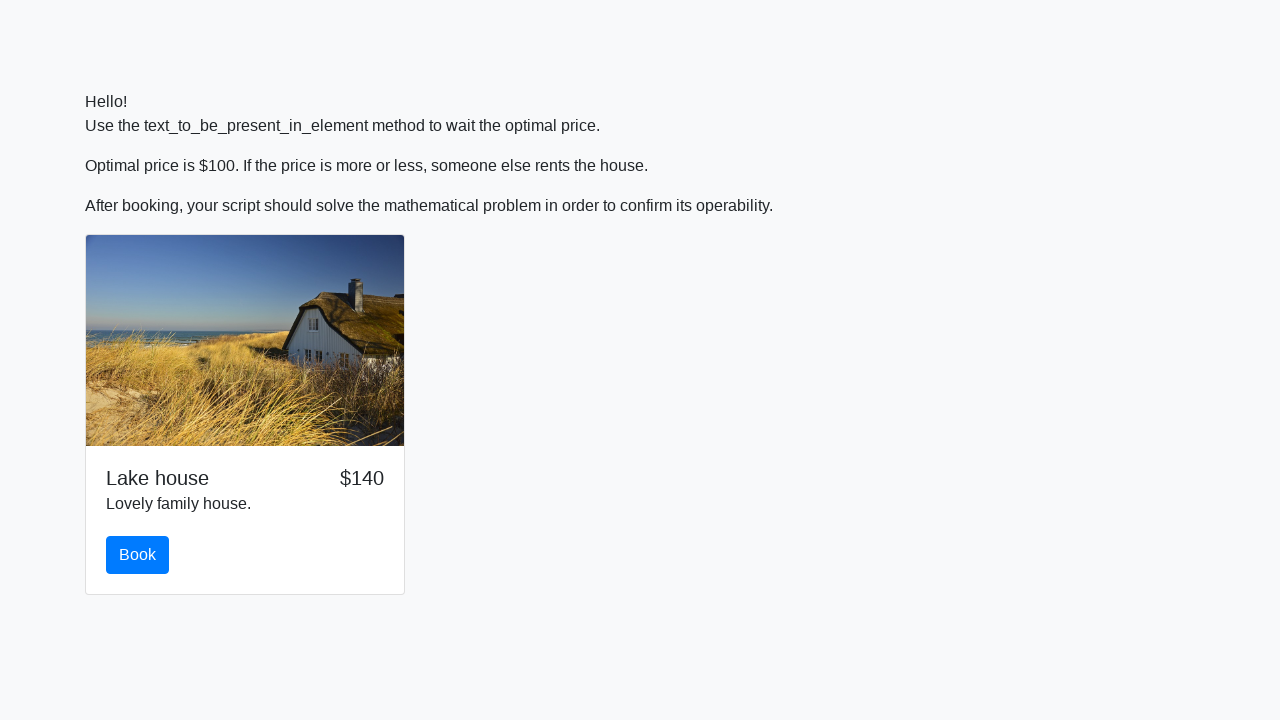

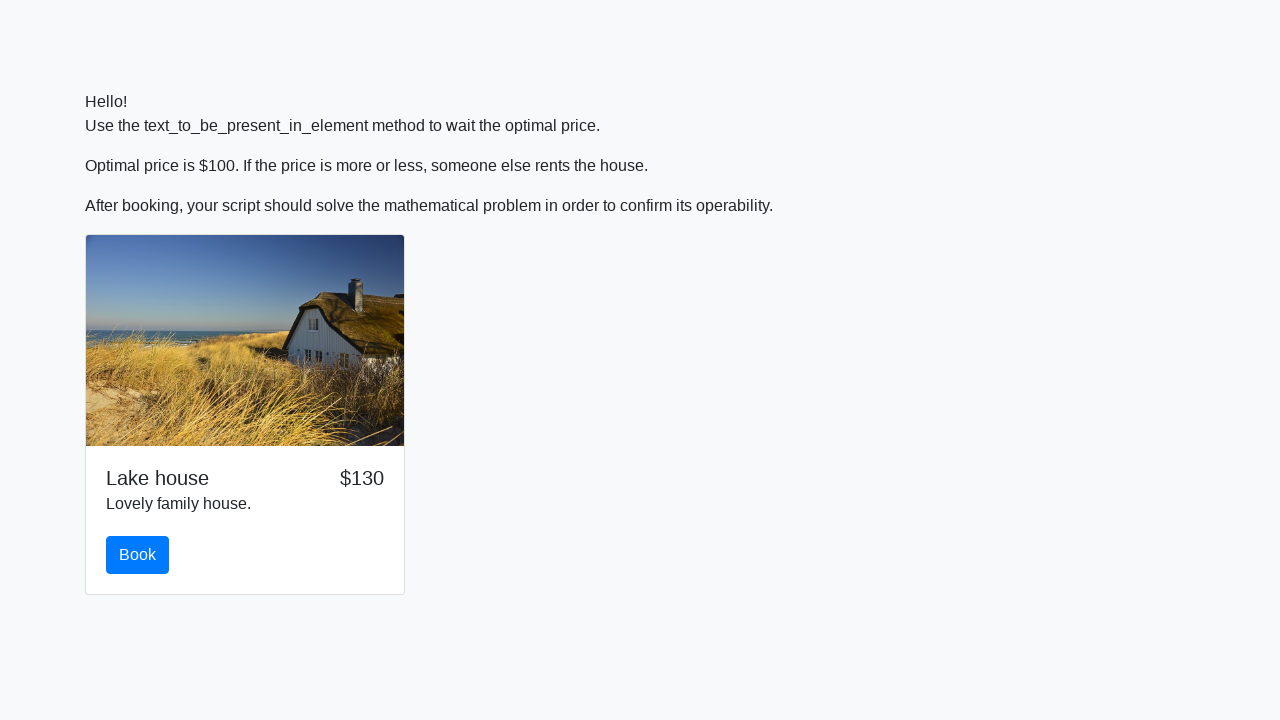